Tests a form submission by extracting a hidden attribute value from an element, calculating a mathematical result (logarithm of sine function), filling in the answer, checking required checkboxes, and submitting the form.

Starting URL: https://suninjuly.github.io/get_attribute.html

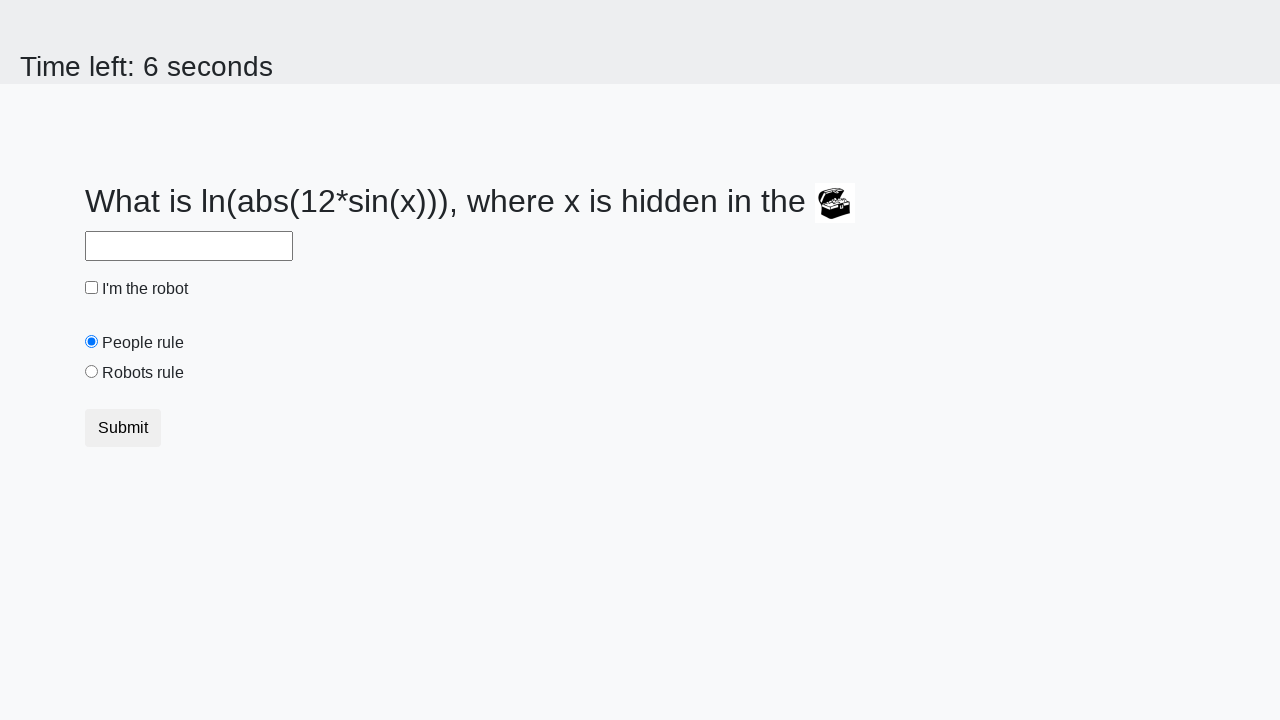

Located treasure element with hidden attribute
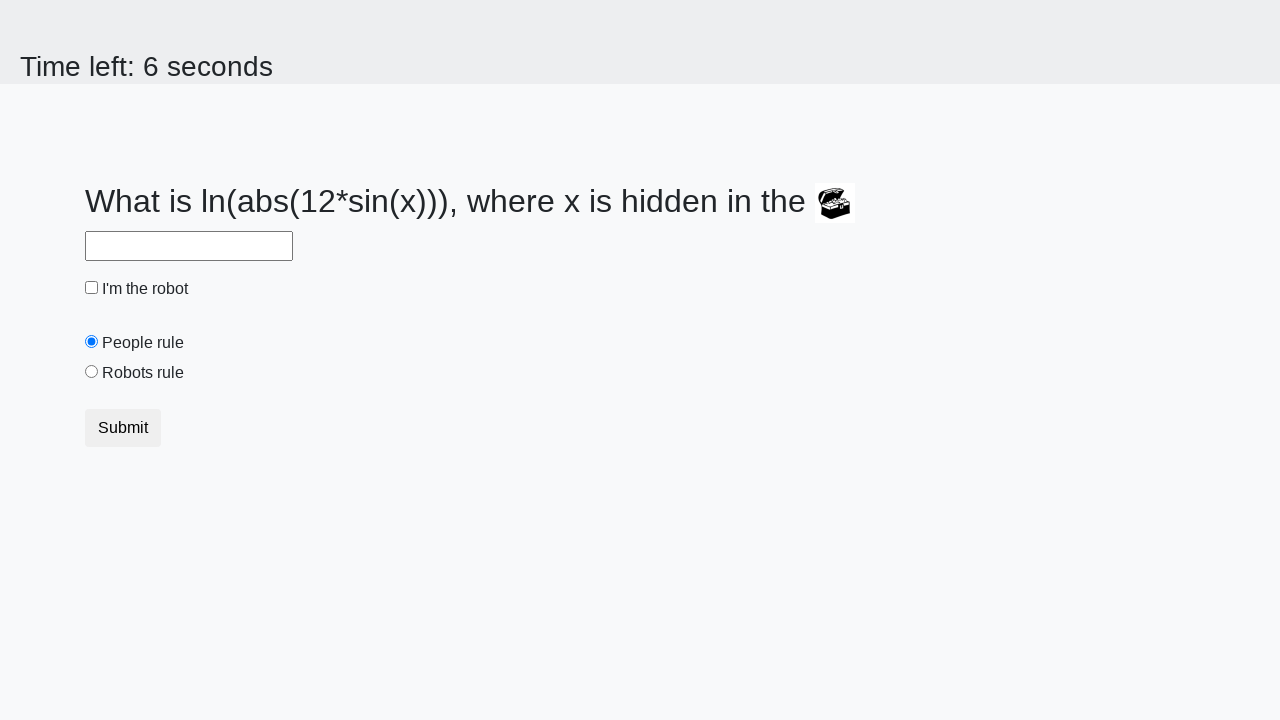

Extracted hidden attribute 'valuex' from treasure element
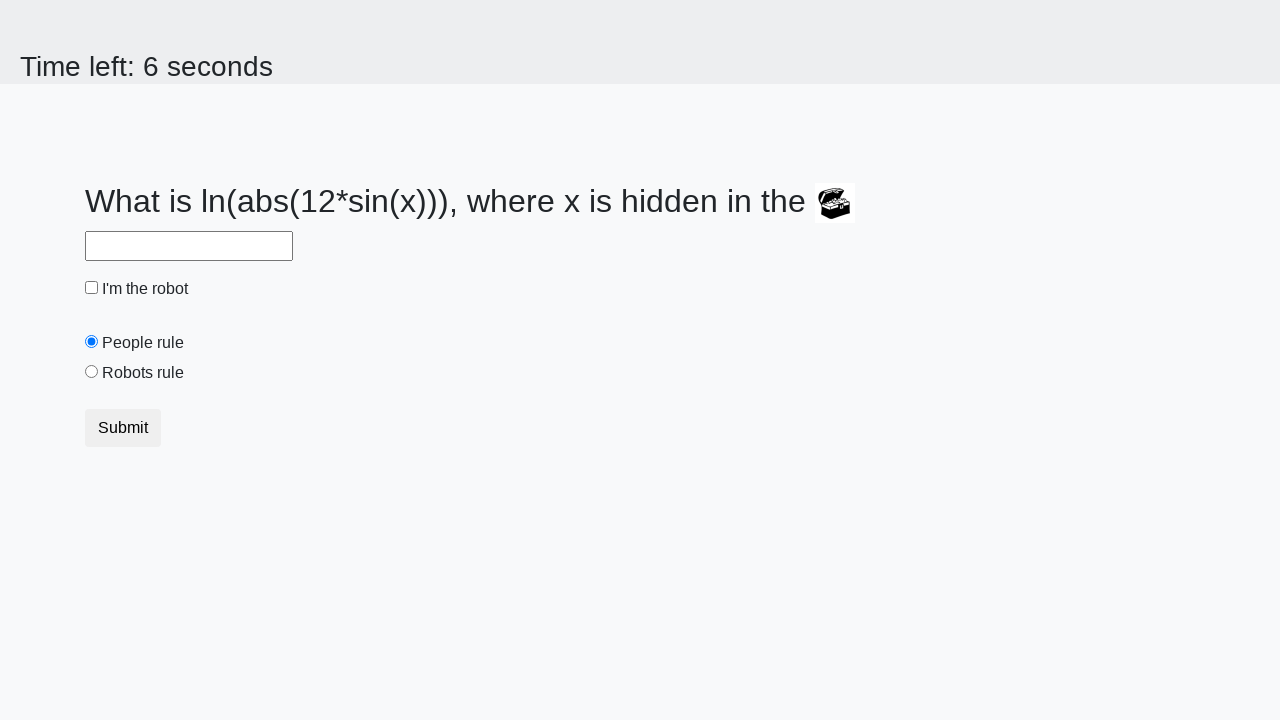

Calculated logarithm of sine function: y = -0.16281487582460227
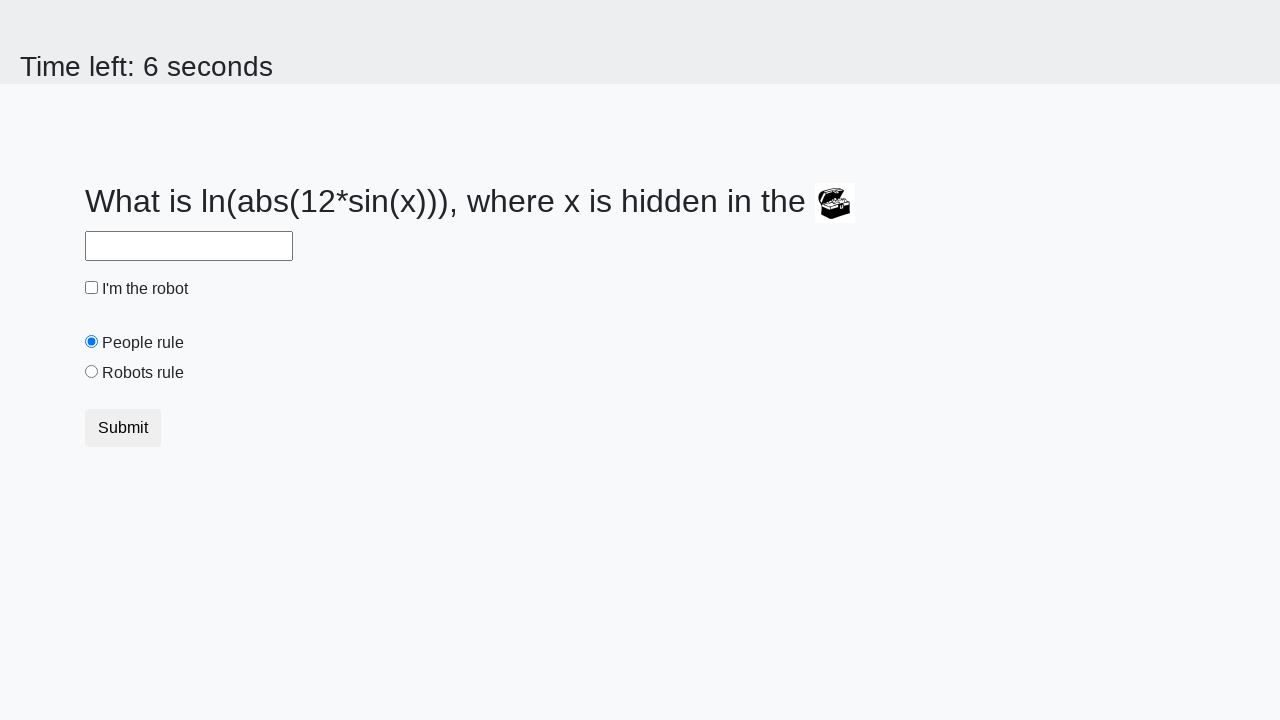

Filled answer field with calculated result on #answer
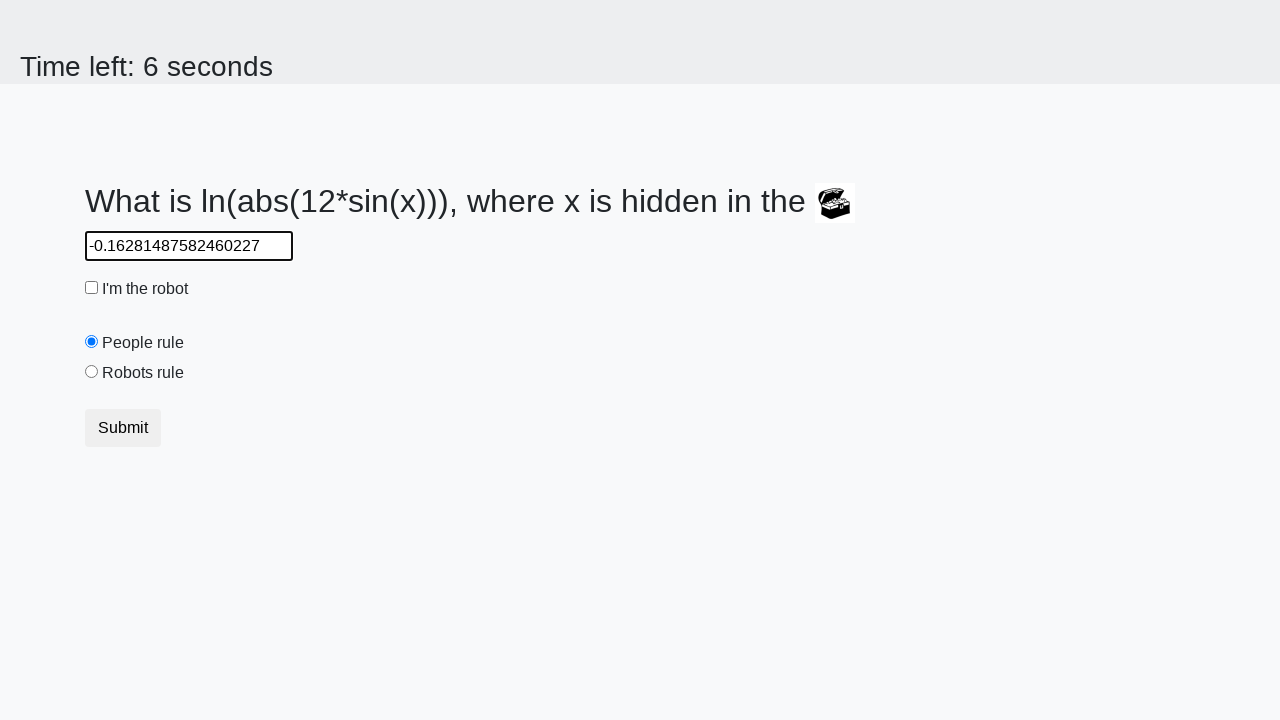

Checked the robot checkbox at (92, 288) on #robotCheckbox
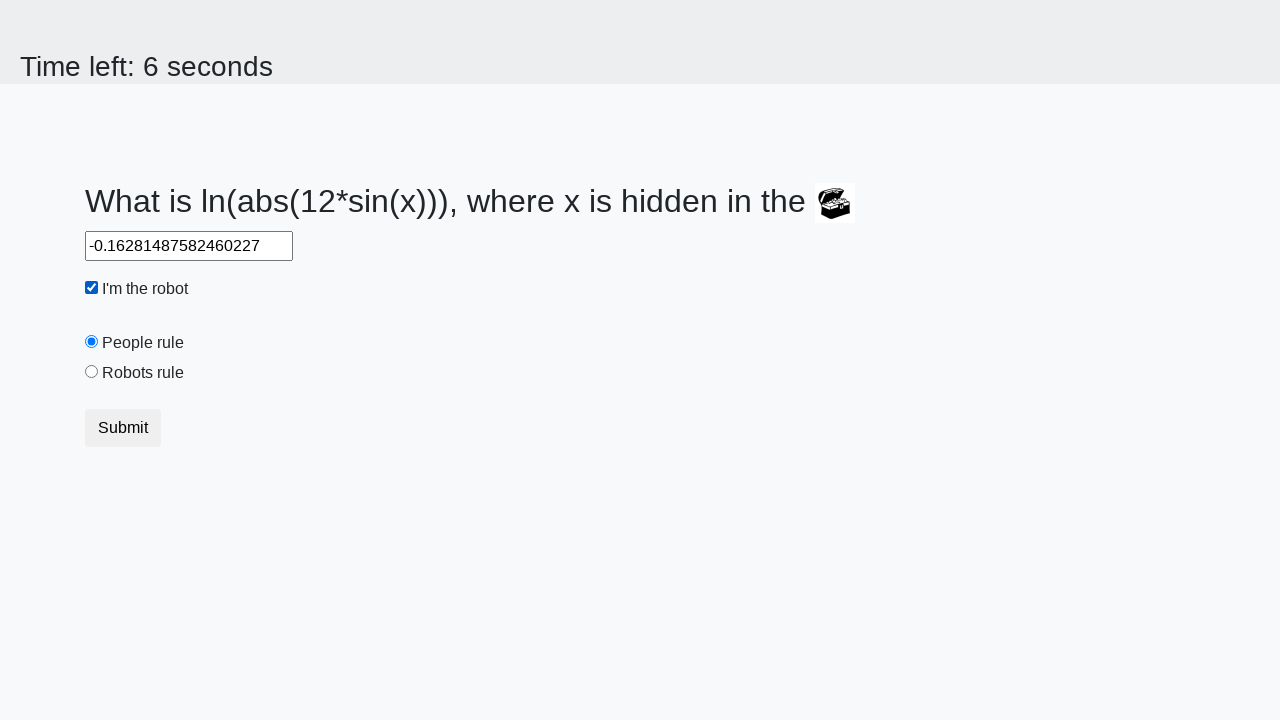

Checked the robots rule checkbox at (92, 372) on #robotsRule
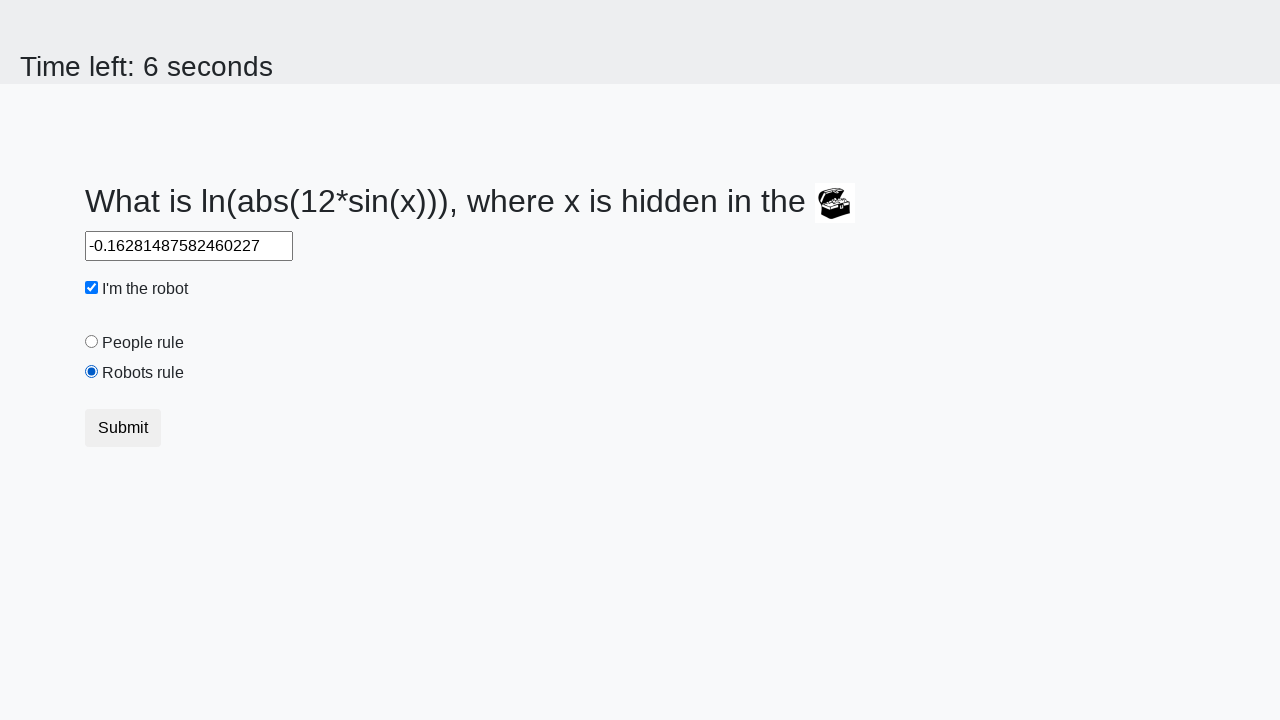

Clicked submit button to submit the form at (123, 428) on button.btn
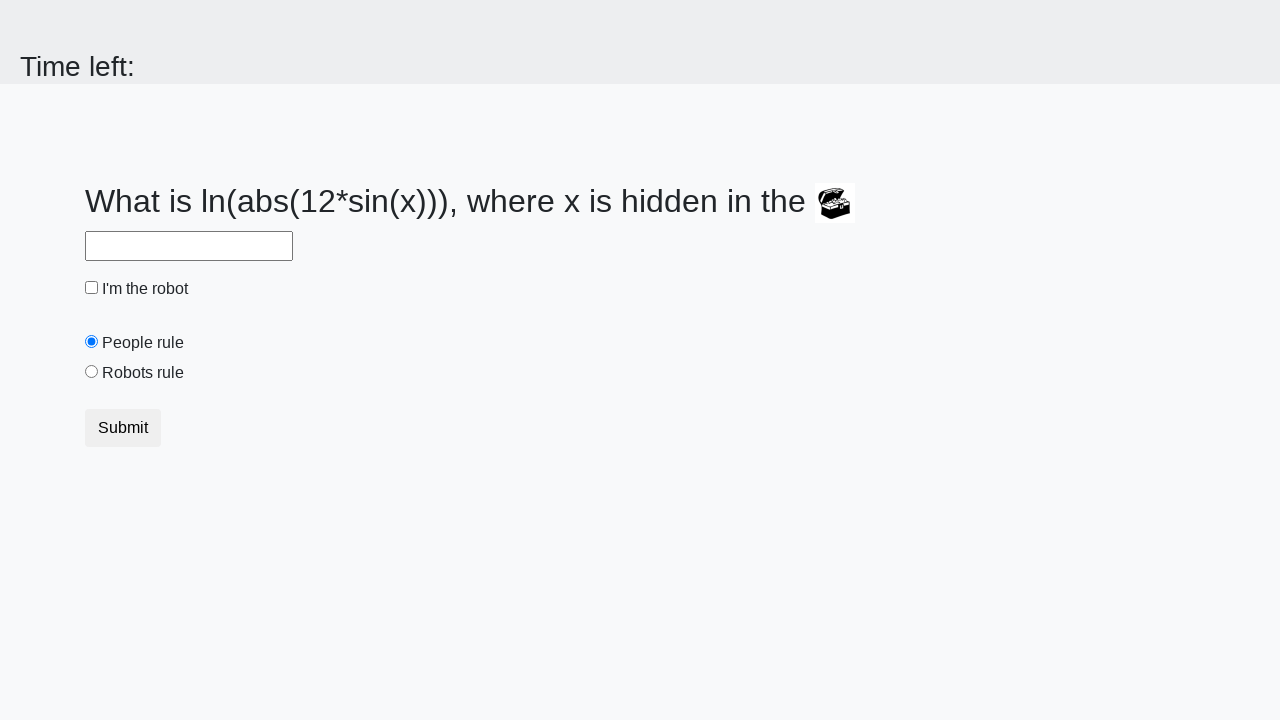

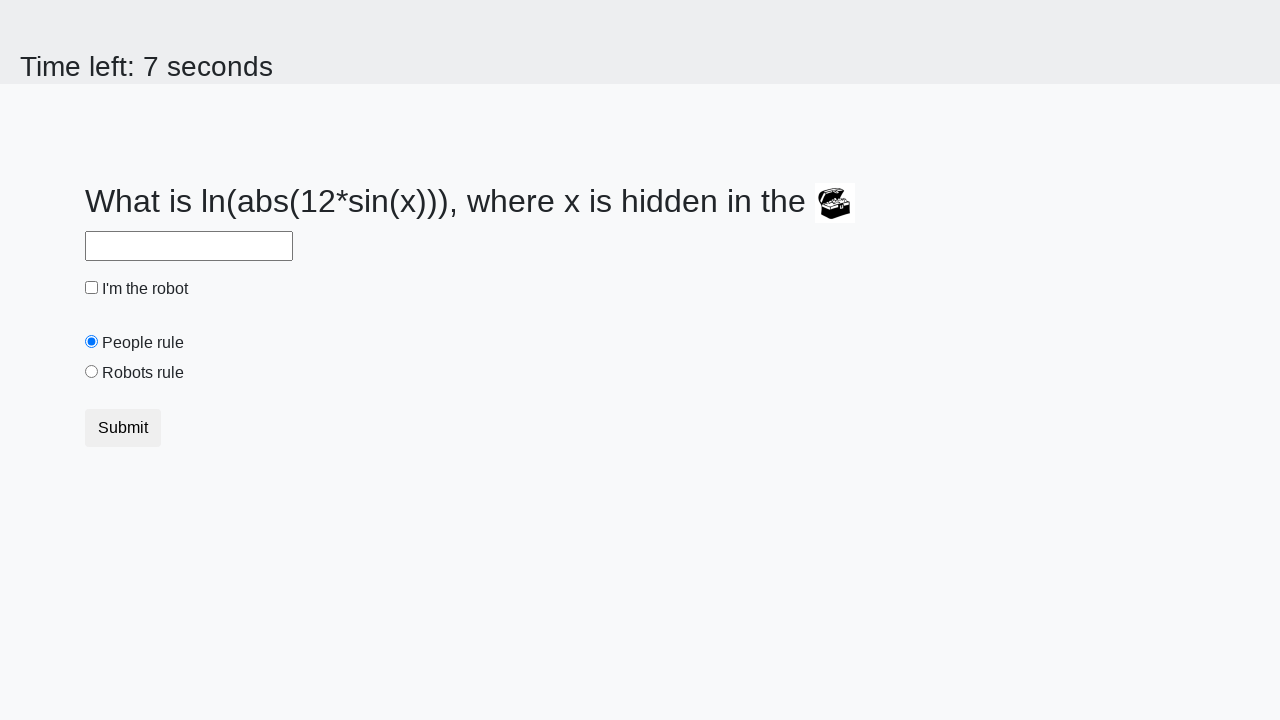